Tests the Playwright documentation site by clicking the "Get started" link and verifying the Installation heading appears

Starting URL: https://playwright.dev/

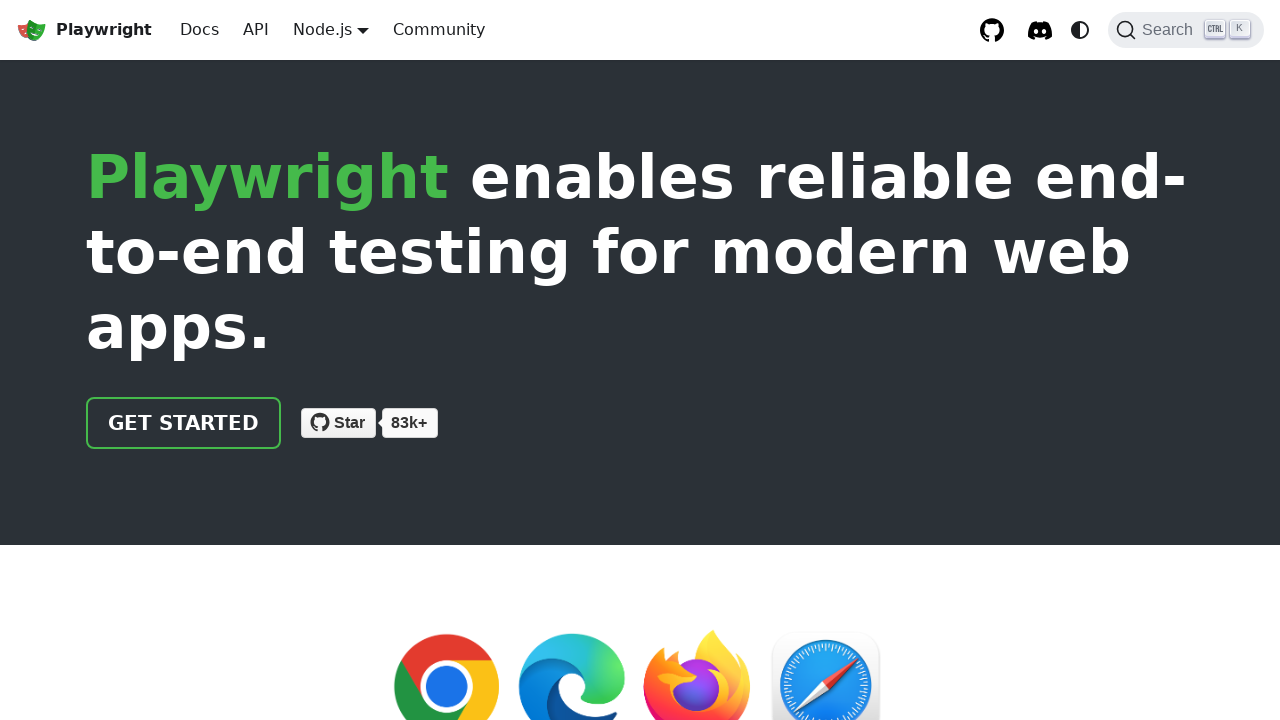

Clicked 'Get started' link on Playwright documentation site at (184, 423) on internal:role=link[name="Get started"i]
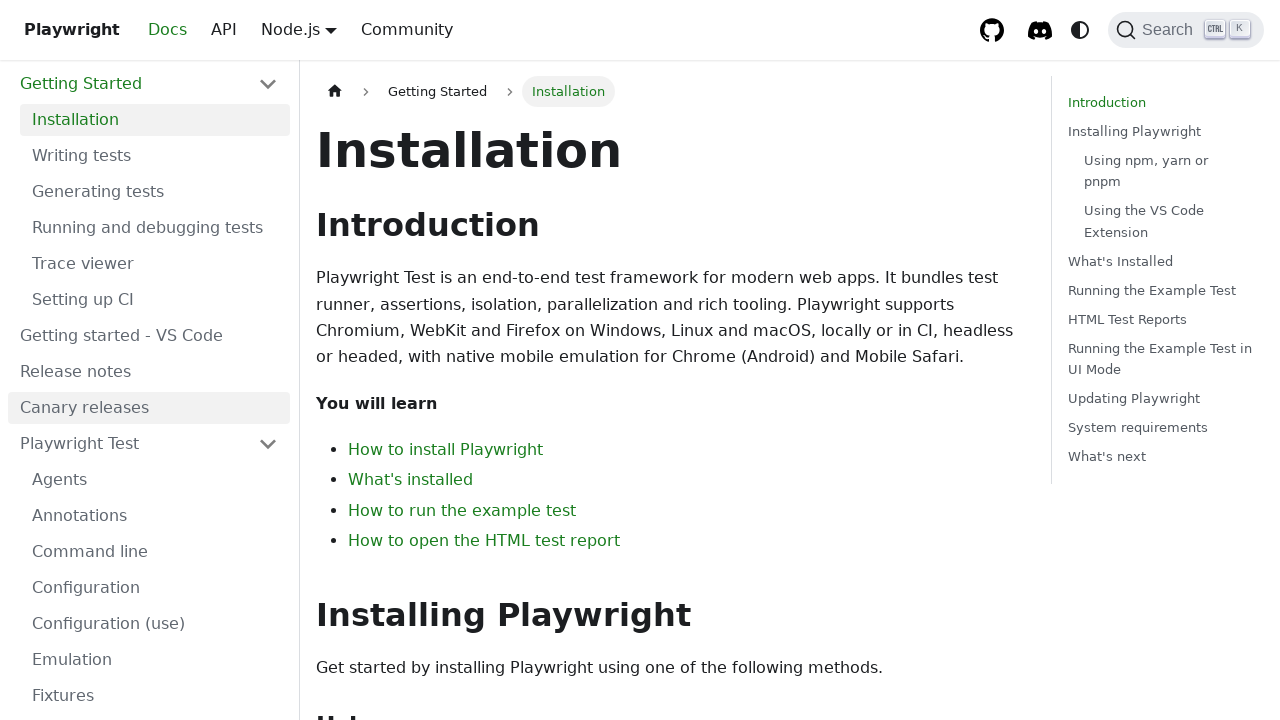

Installation heading appeared on the page
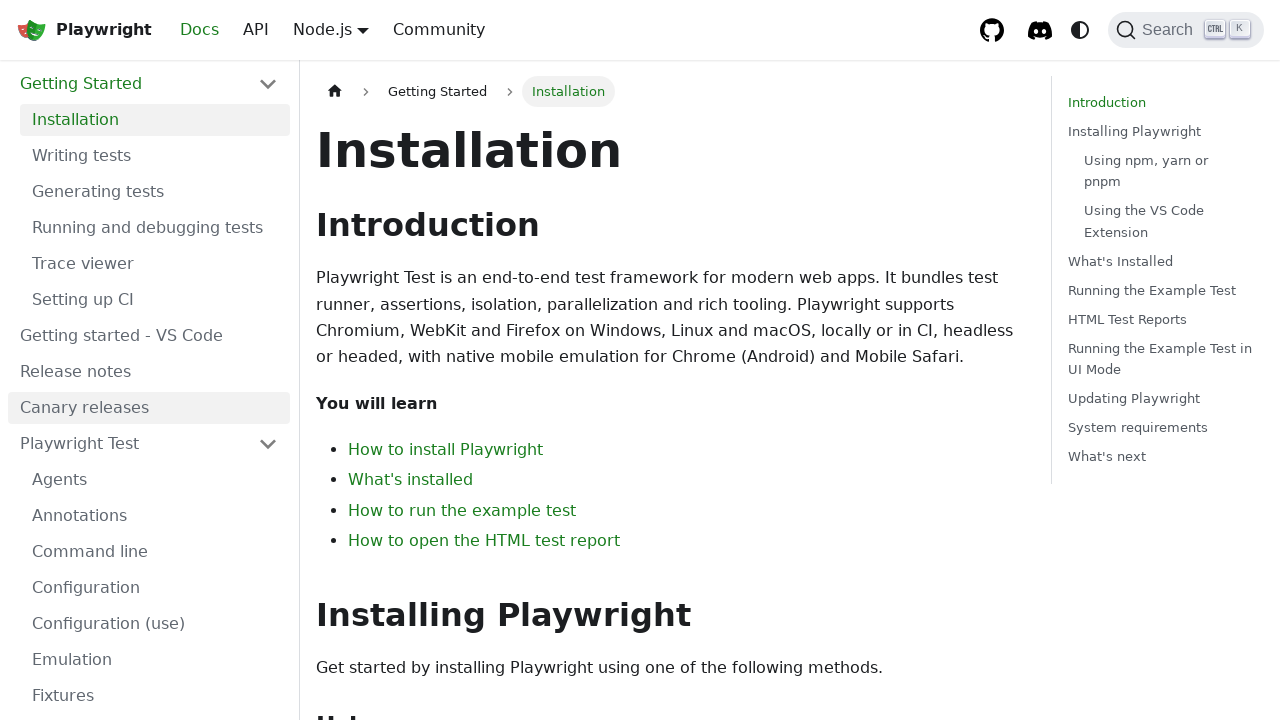

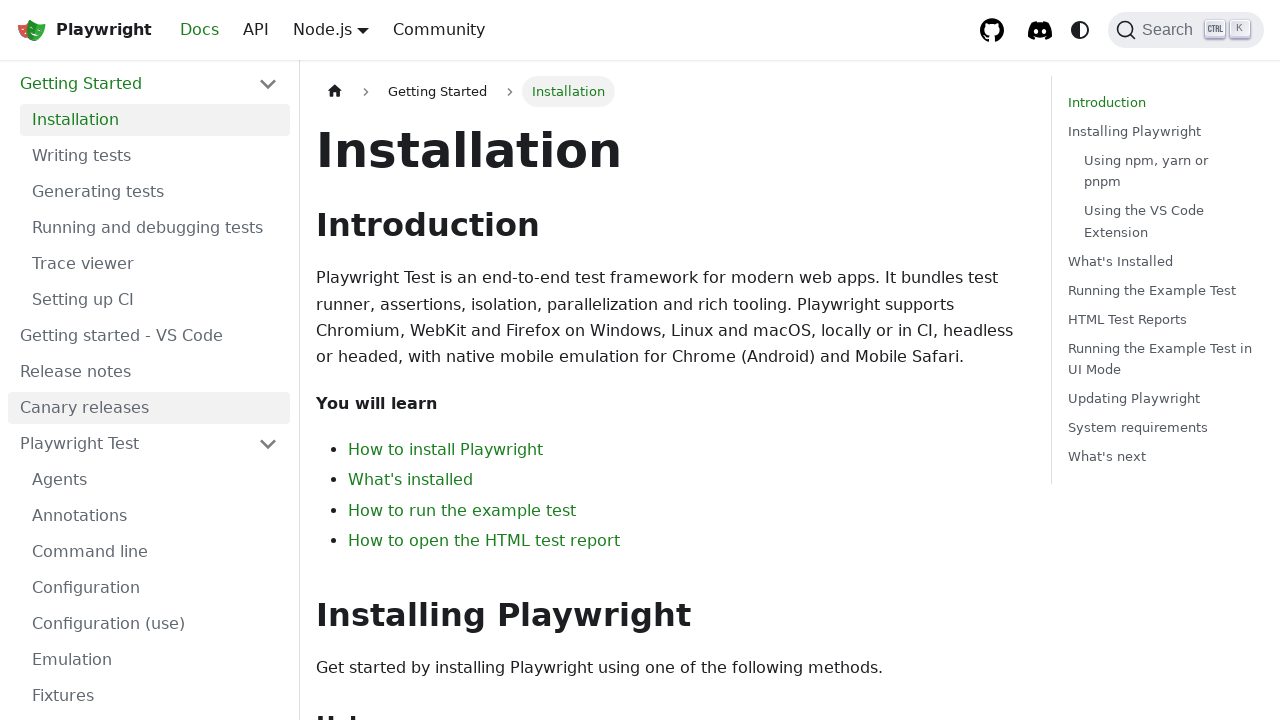